Tests downloading a Python Windows embedded package by clicking on the download link for python-3.10.0-embed-win32.zip

Starting URL: https://www.python.org/downloads/release/python-3100/

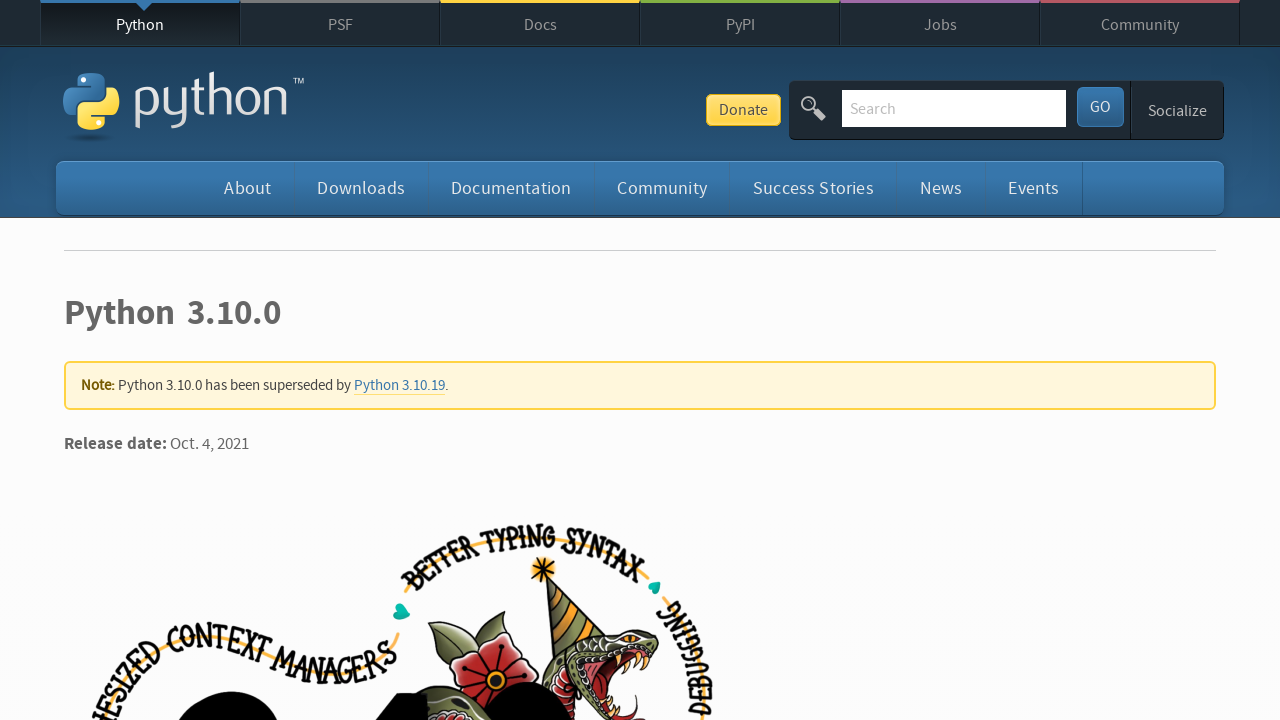

Clicked download link for python-3.10.0-embed-win32.zip at (192, 360) on a[href='https://www.python.org/ftp/python/3.10.0/python-3.10.0-embed-win32.zip']
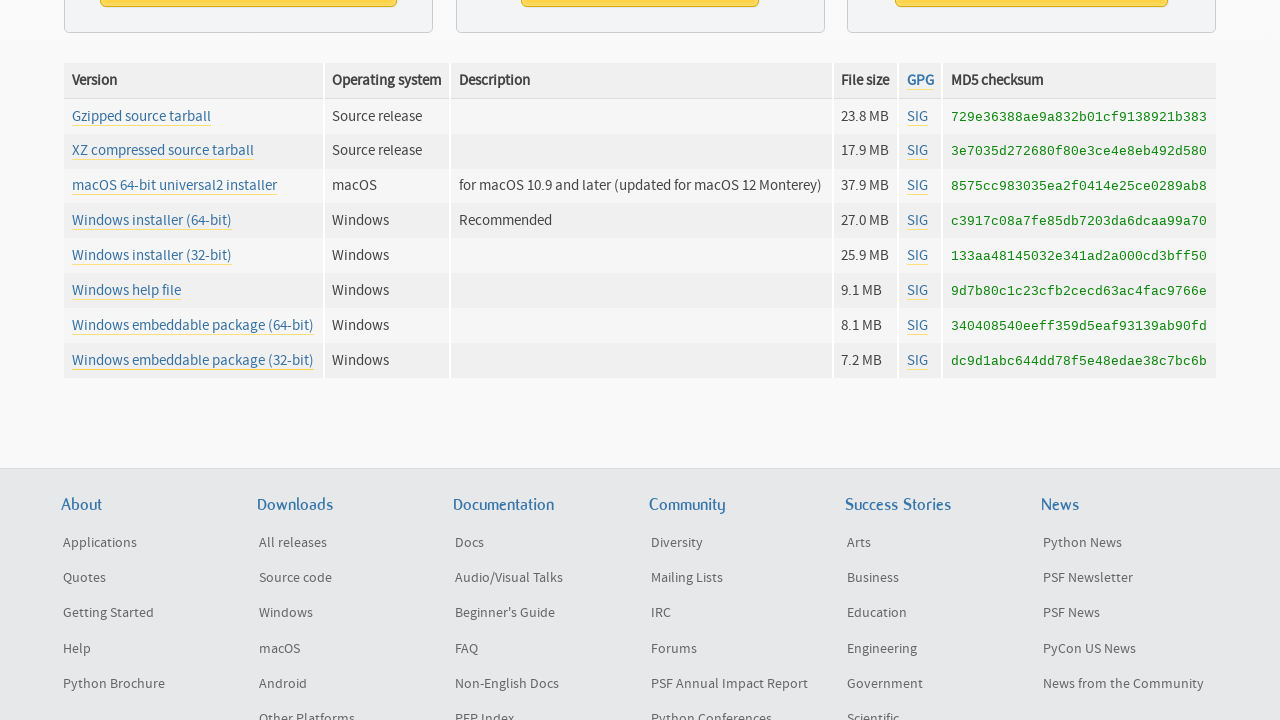

Waited 2 seconds for download to initiate
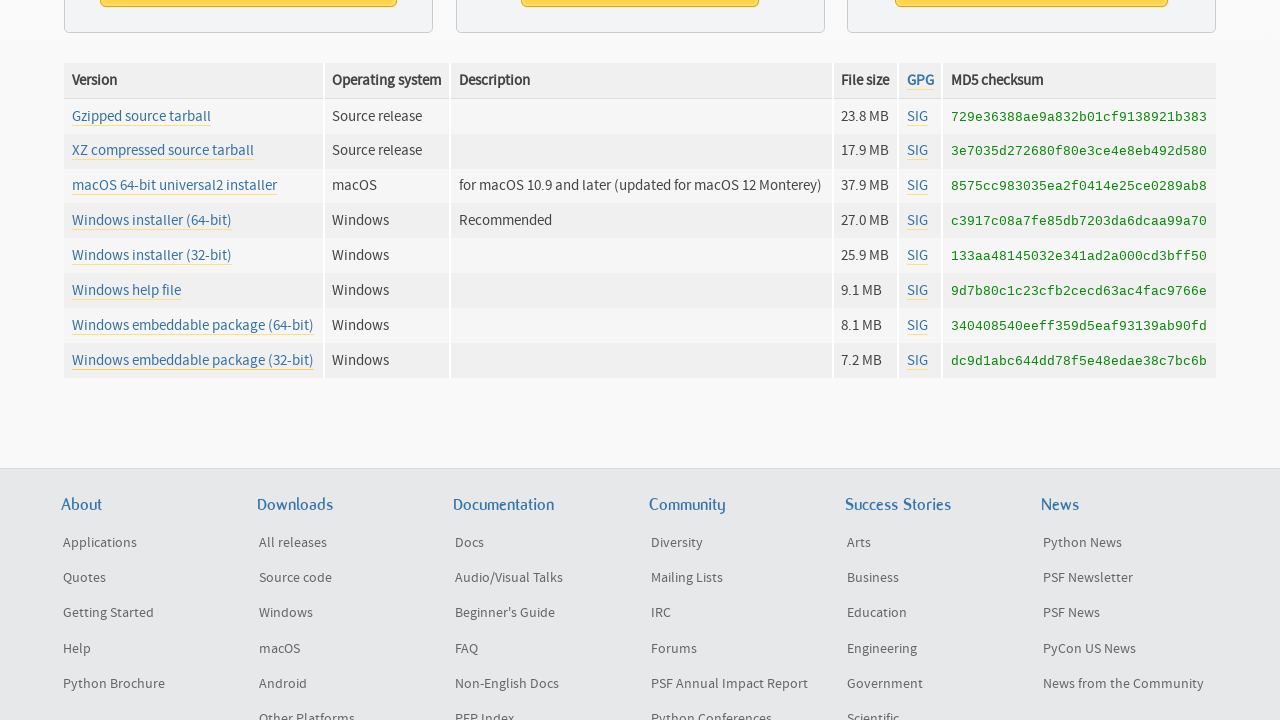

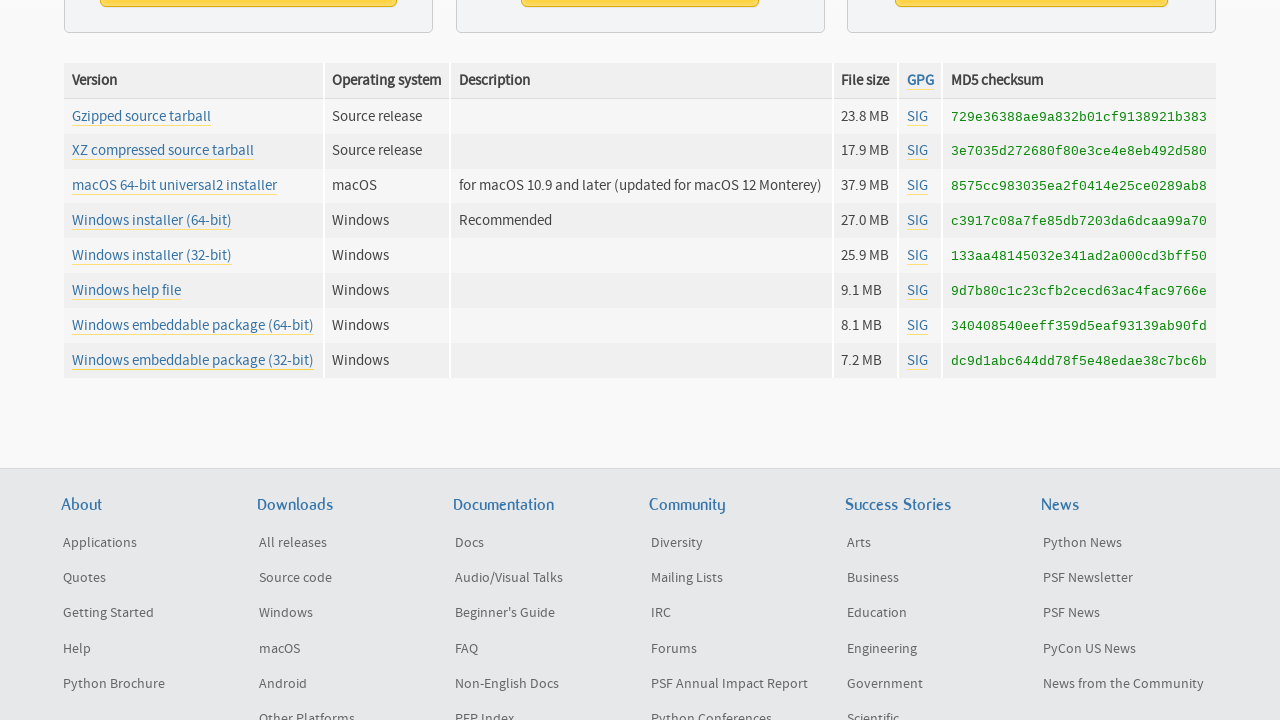